Tests adding specific vegetable items (Cucumber, Brocolli, Beetroot) to shopping cart on a practice e-commerce site by iterating through product listings and clicking add to cart buttons for matching products.

Starting URL: https://rahulshettyacademy.com/seleniumPractise/

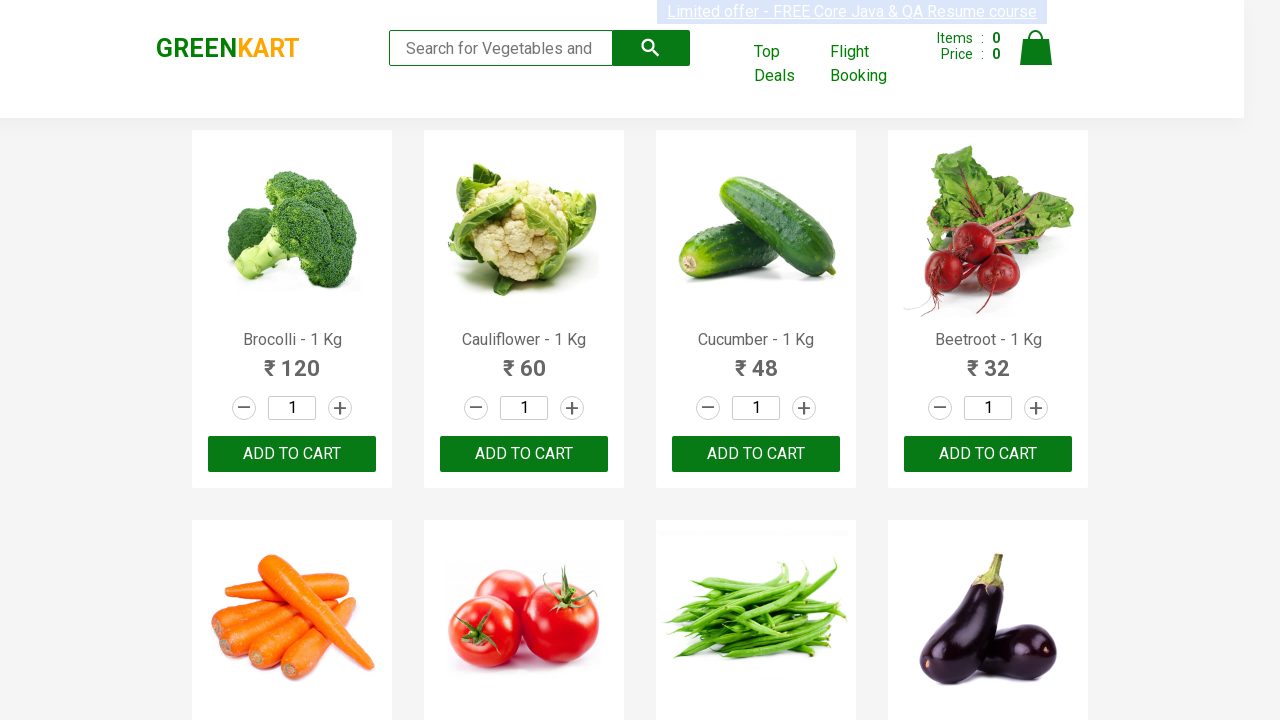

Waited for product listings to load
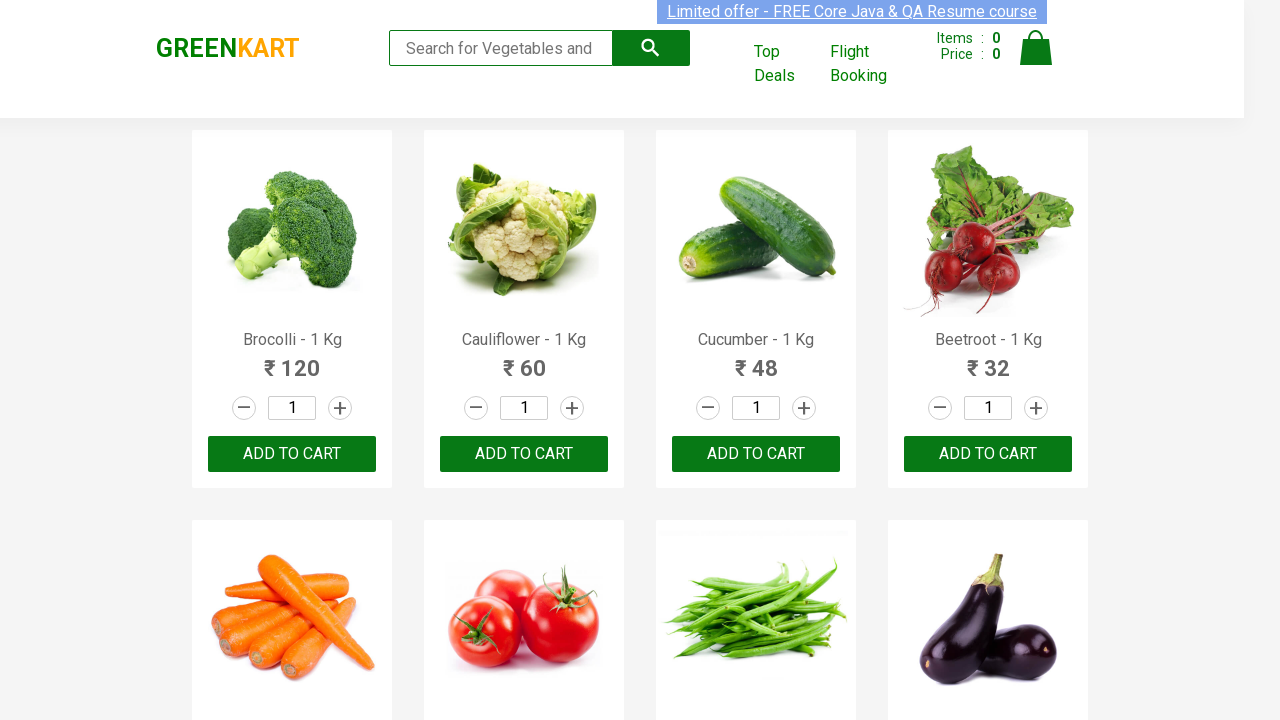

Retrieved all product elements from the page
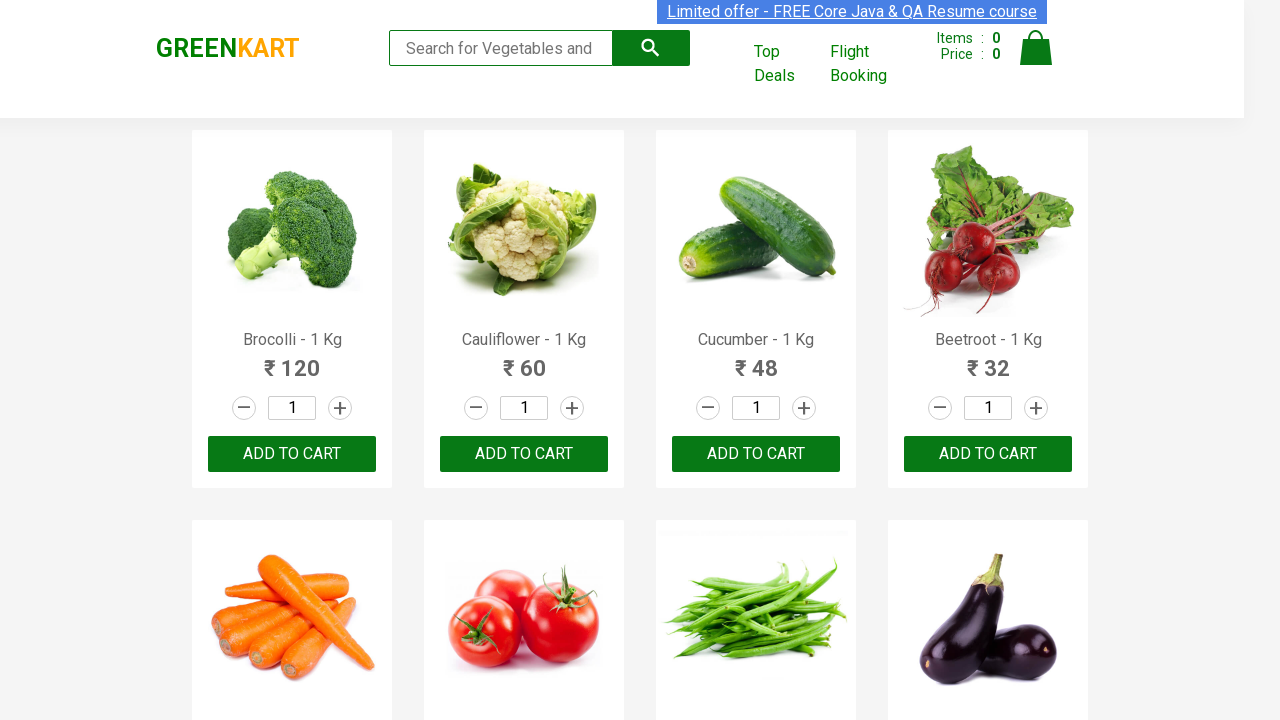

Added 'Brocolli' to shopping cart at (292, 454) on xpath=//div[@class='product-action']/button >> nth=0
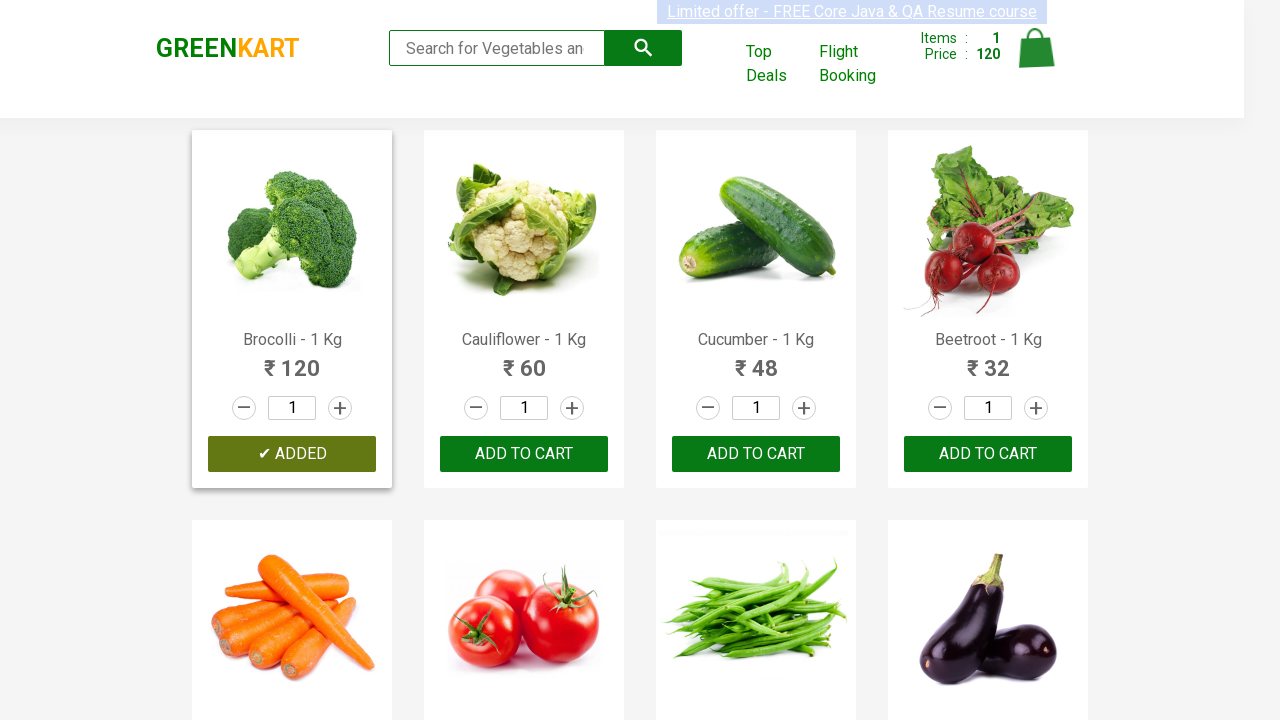

Added 'Cucumber' to shopping cart at (756, 454) on xpath=//div[@class='product-action']/button >> nth=2
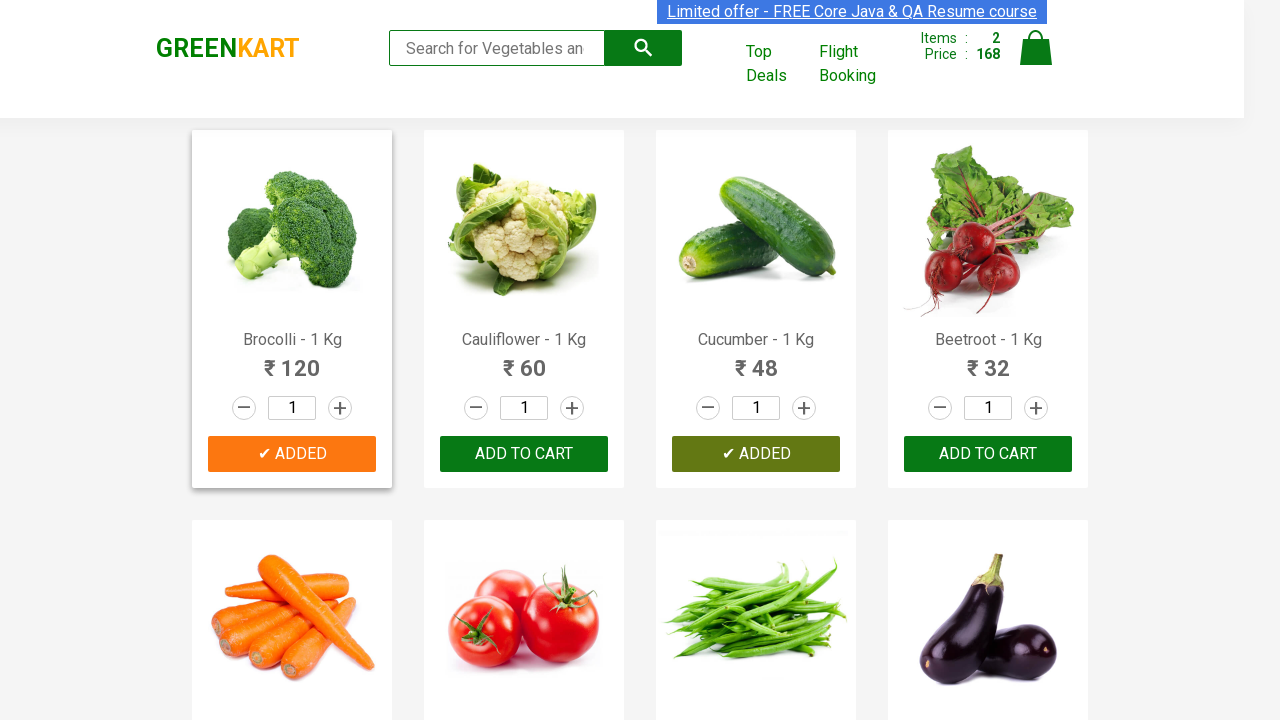

Added 'Beetroot' to shopping cart at (988, 454) on xpath=//div[@class='product-action']/button >> nth=3
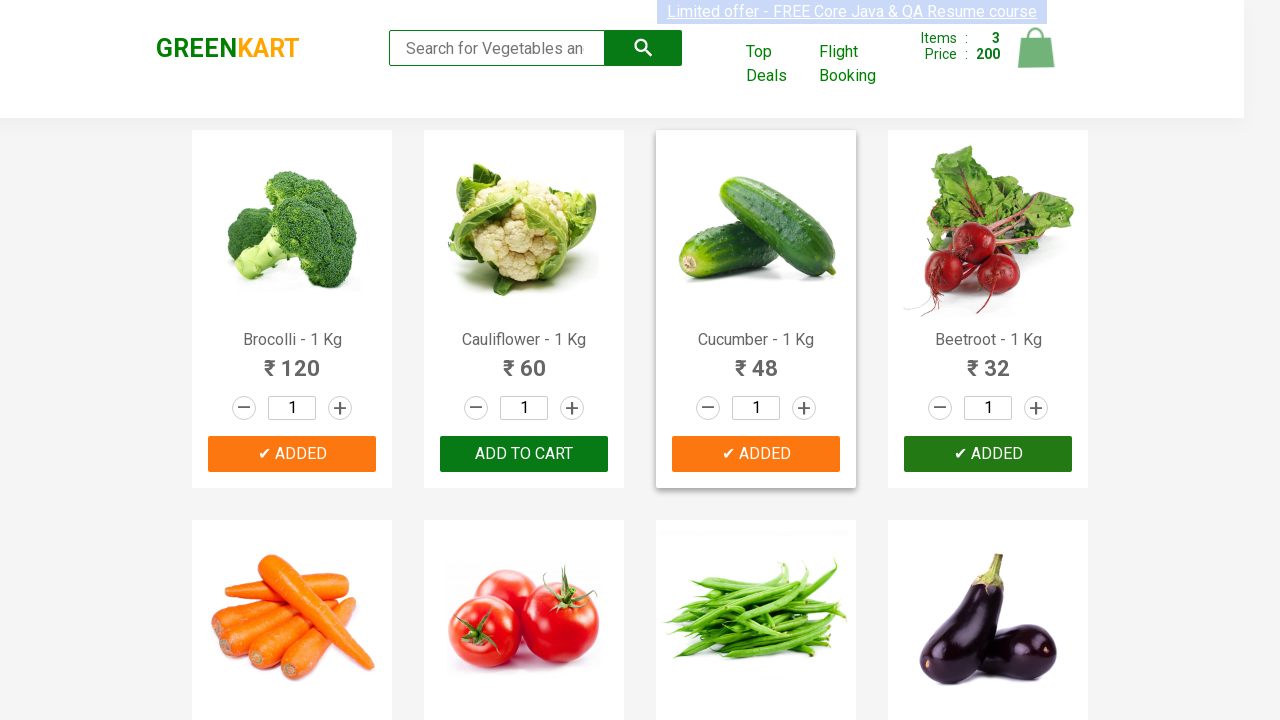

Waited for cart to update after adding all items
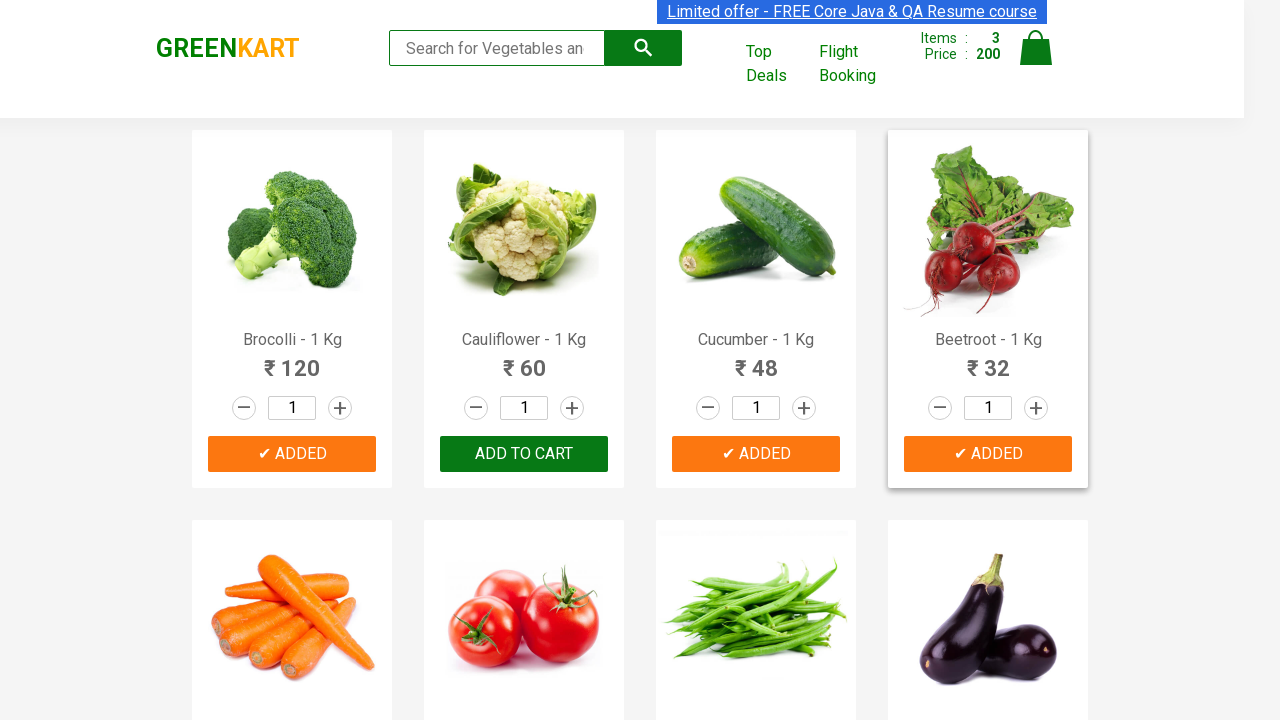

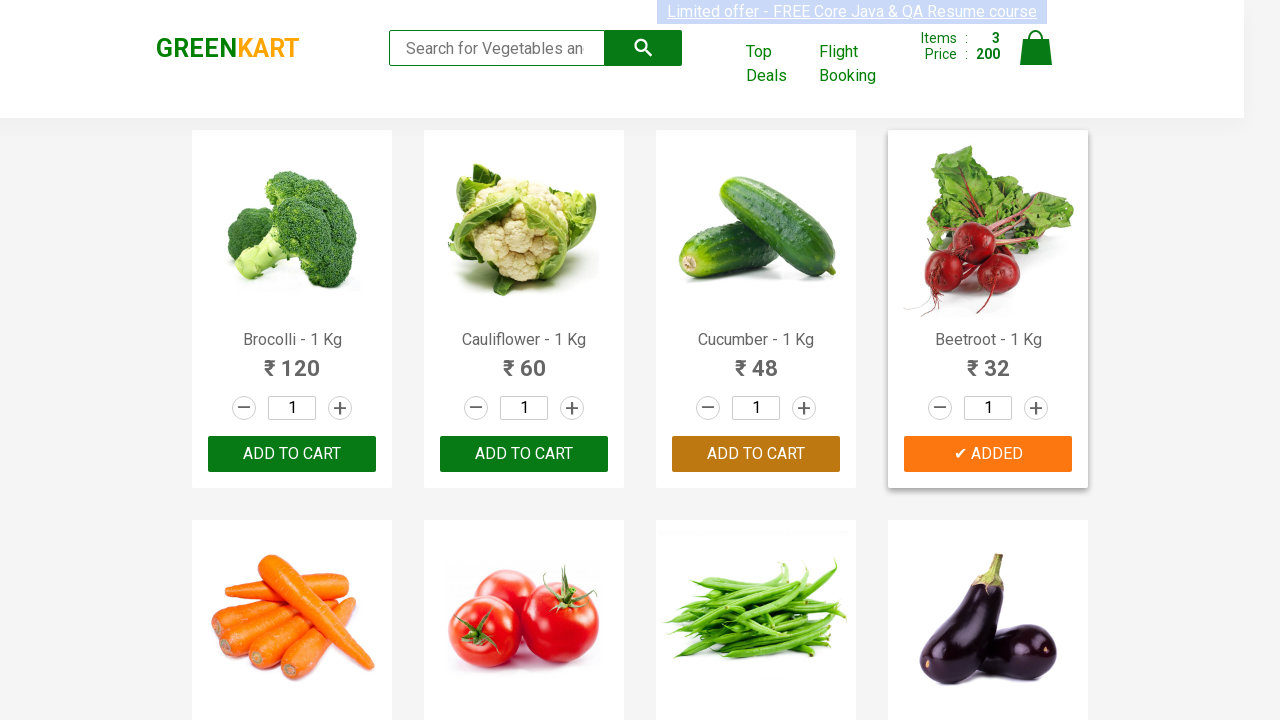